Tests adding multiple specific vegetables (Carrot, Beans, Brinjal) to cart by finding them in the product list and clicking their add to cart buttons

Starting URL: https://rahulshettyacademy.com/seleniumPractise/#/

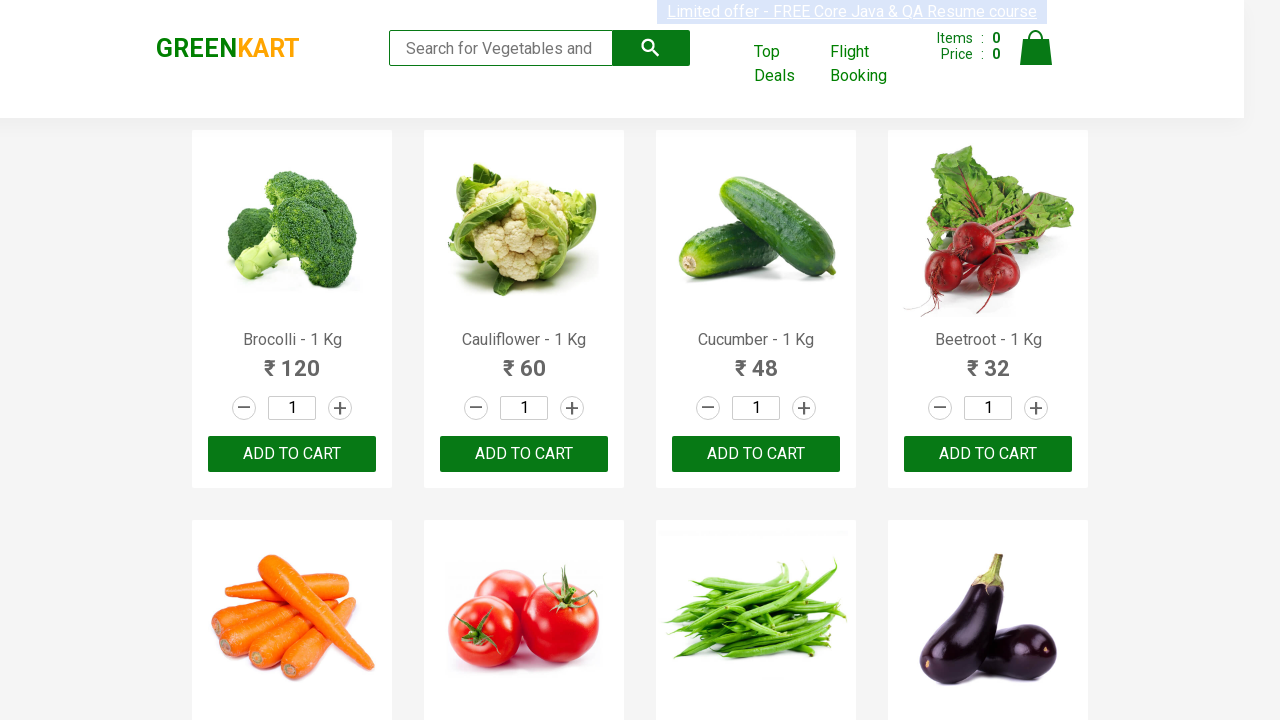

Waited for product list to load
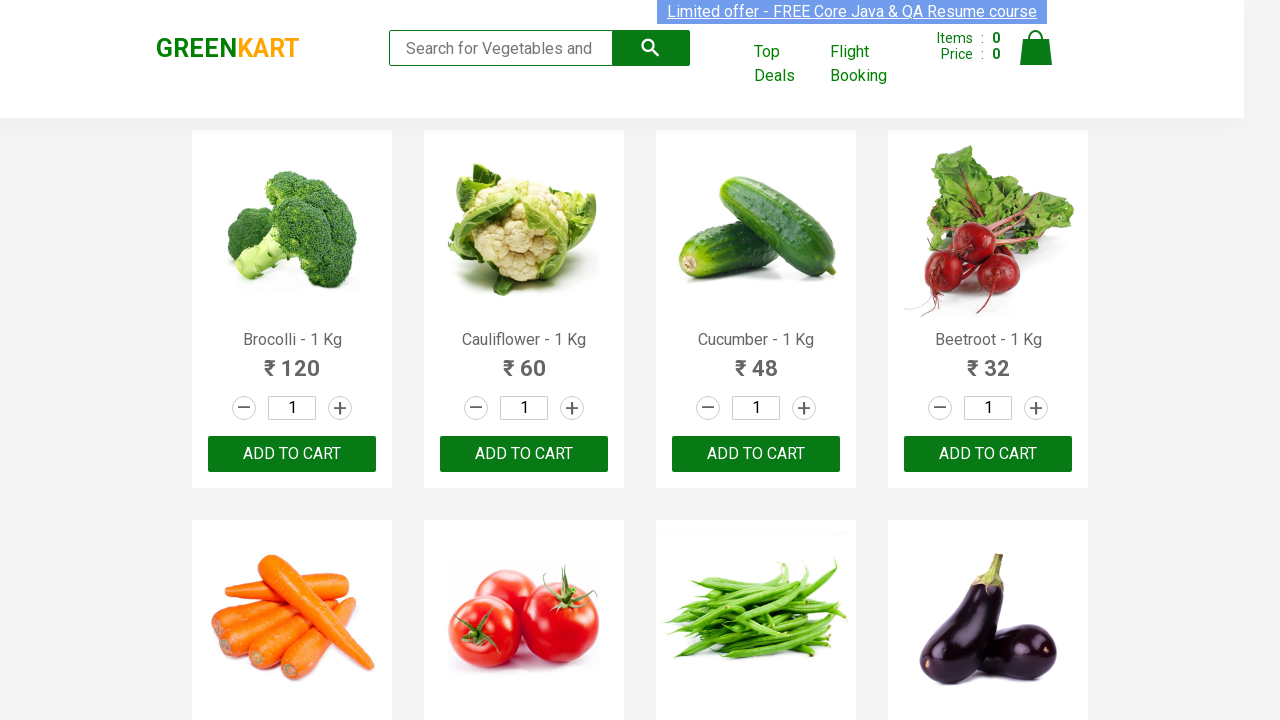

Defined vegetables to add: Carrot, Beans, Brinjal
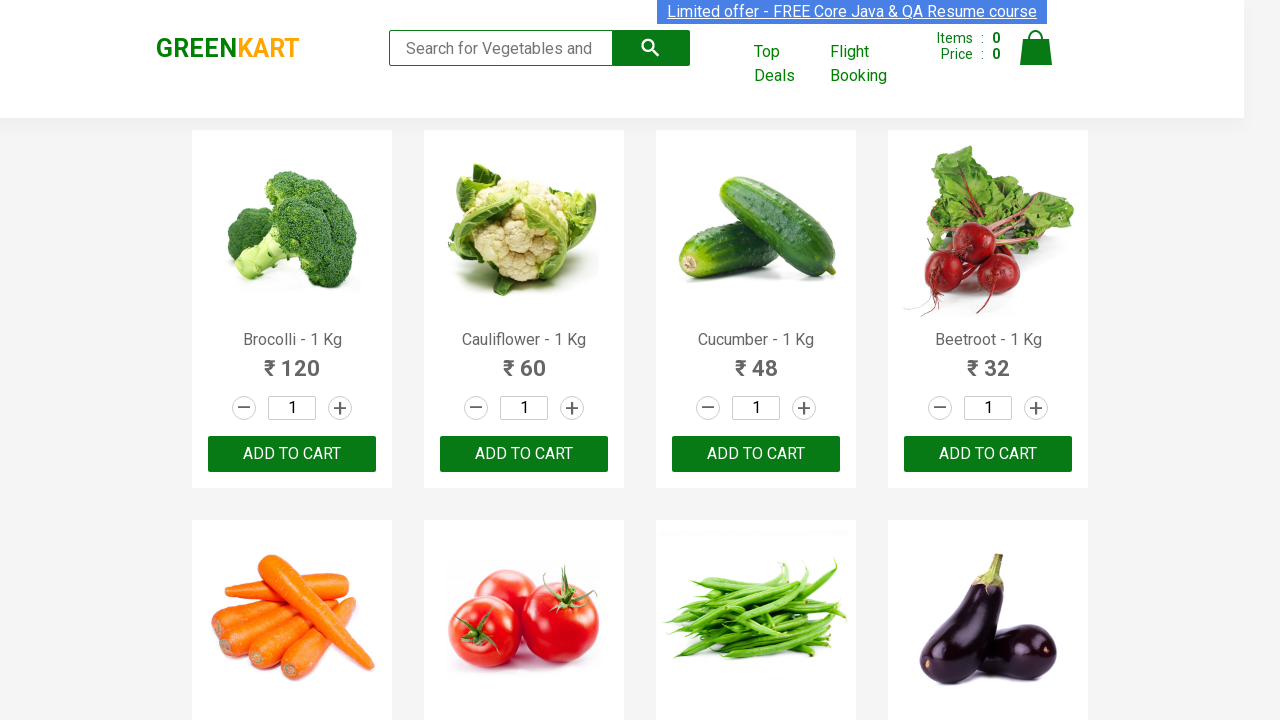

Retrieved all product name elements from page
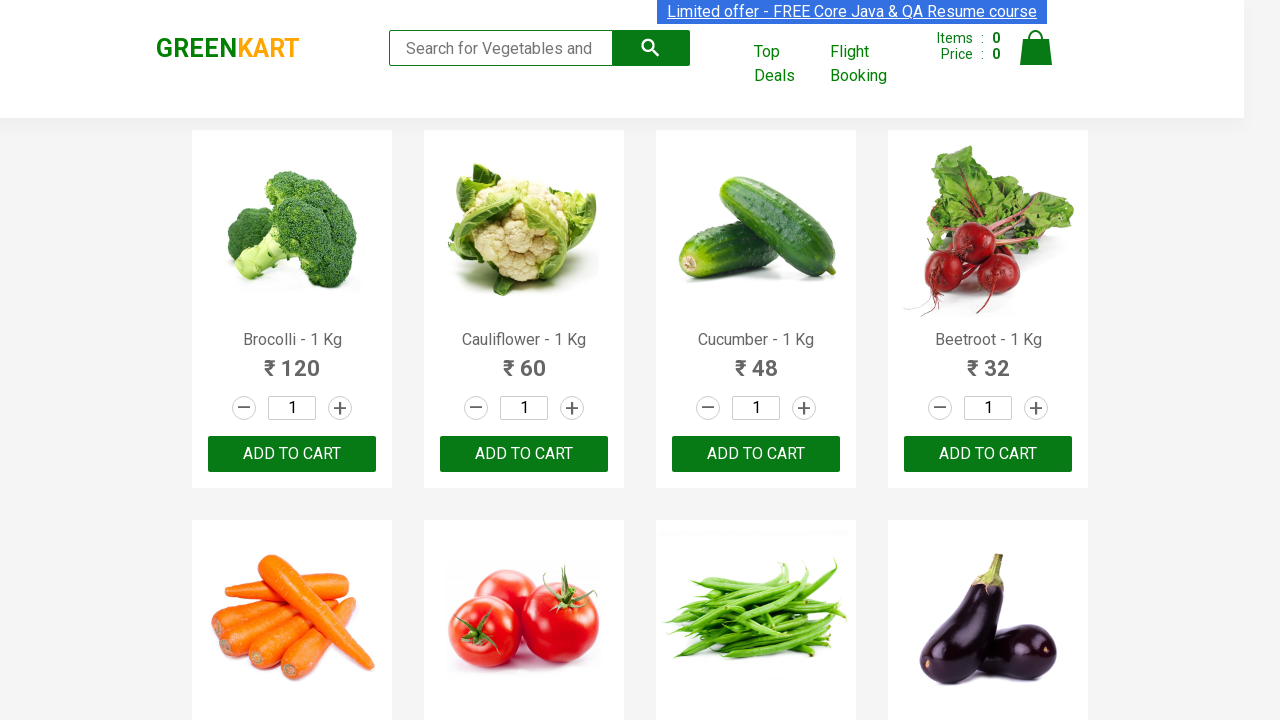

Retrieved all add to cart buttons
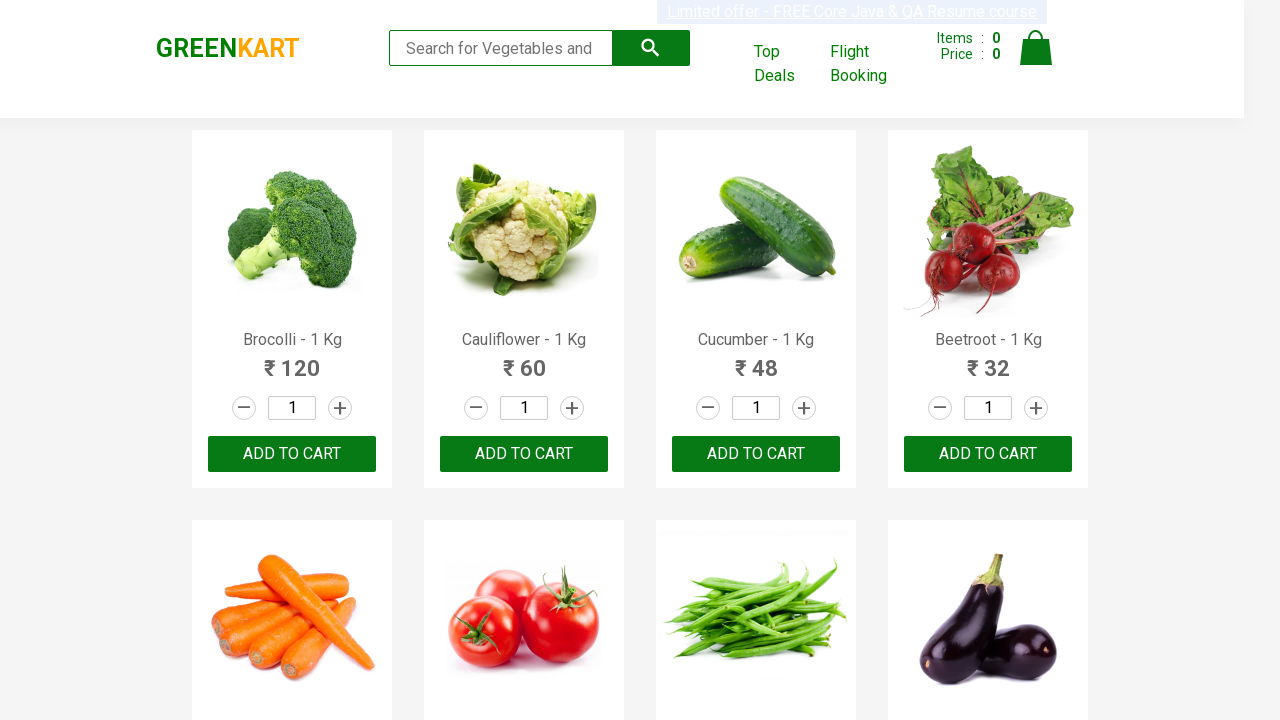

Initialized items added counter
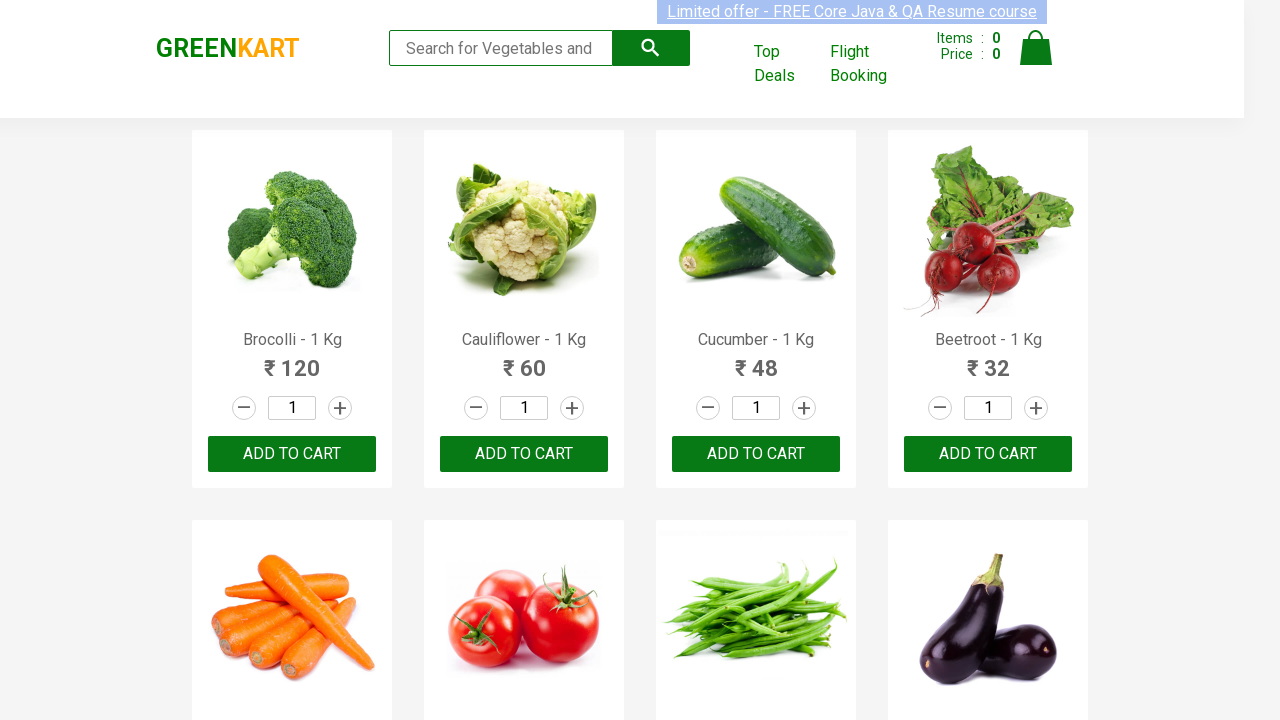

Retrieved text content from product element 0
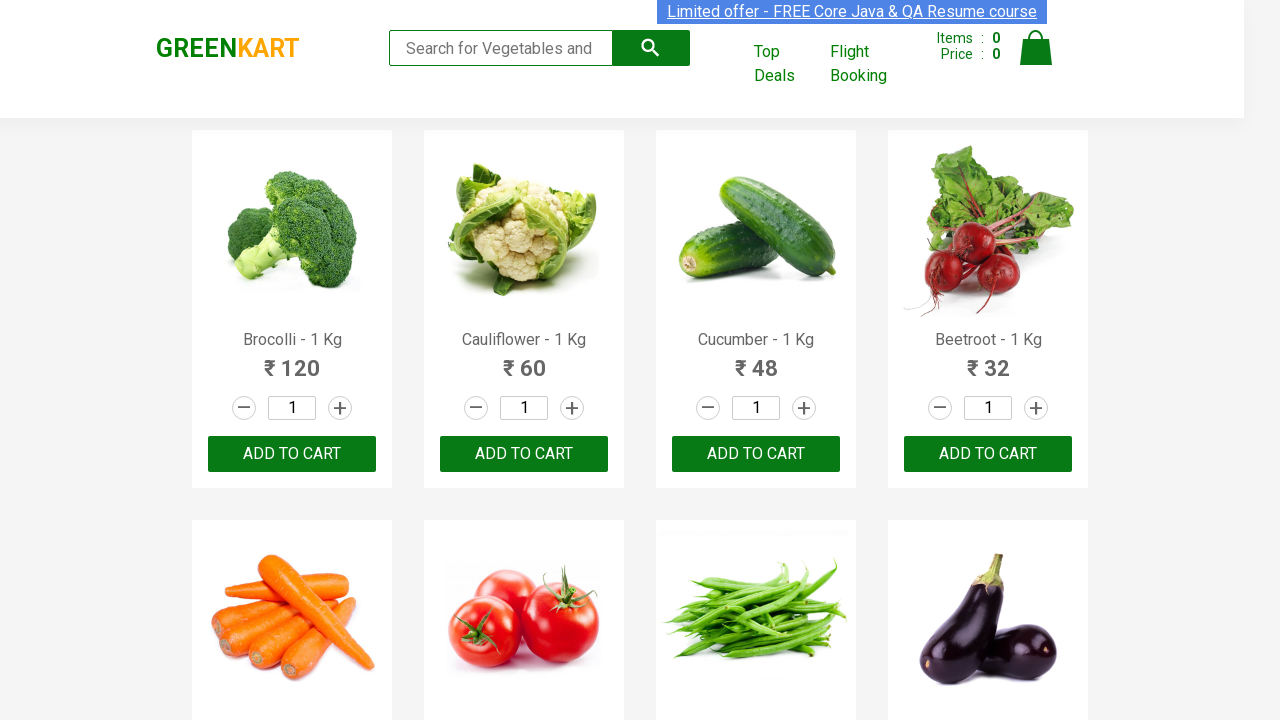

Extracted product name: Brocolli
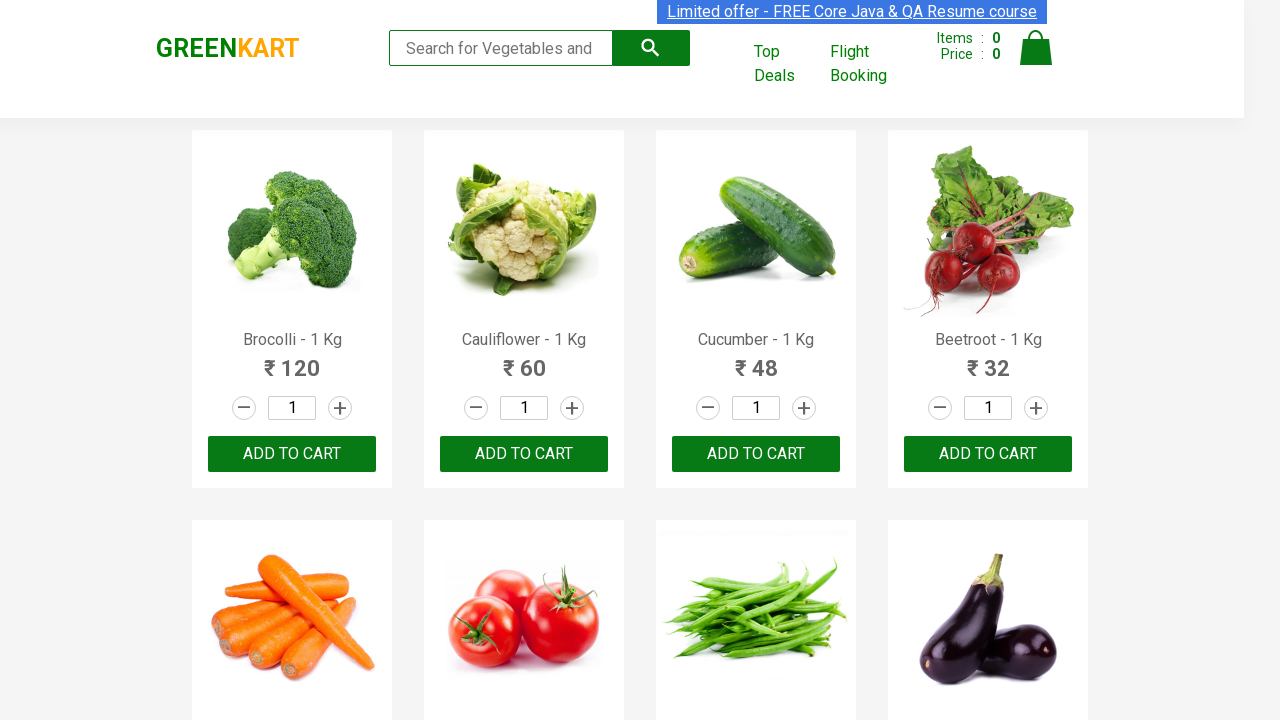

Retrieved text content from product element 1
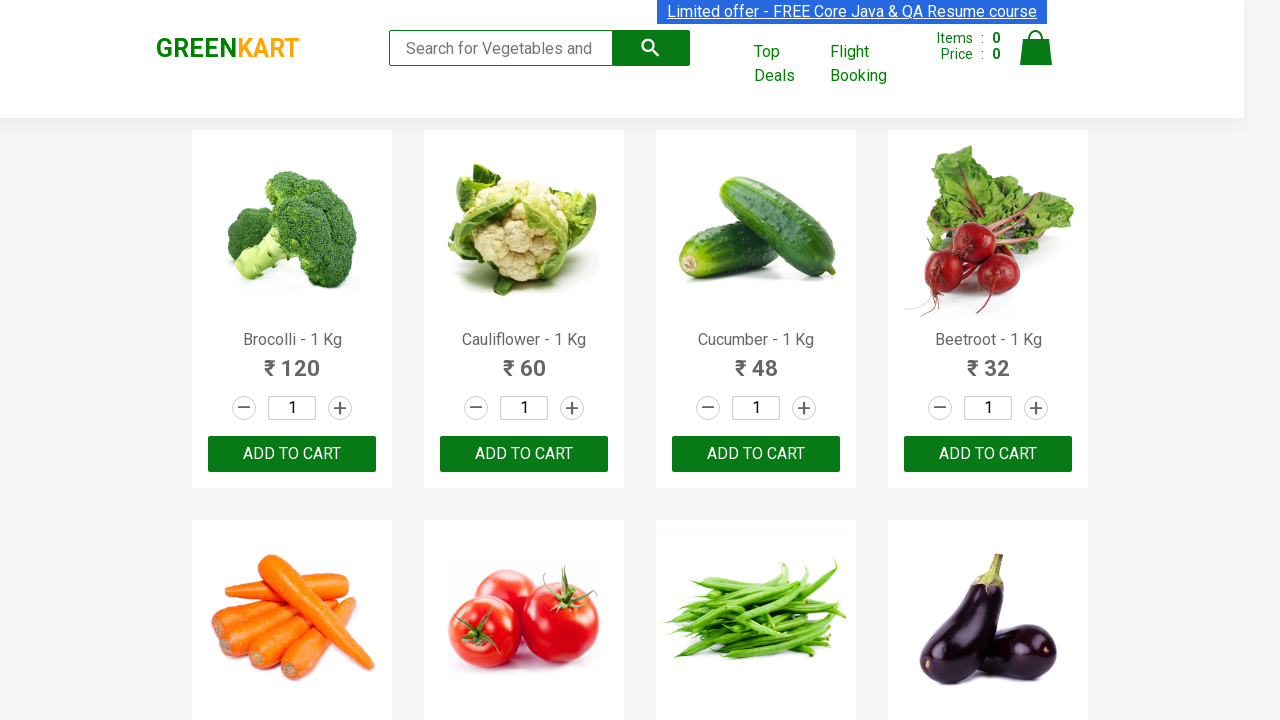

Extracted product name: Cauliflower
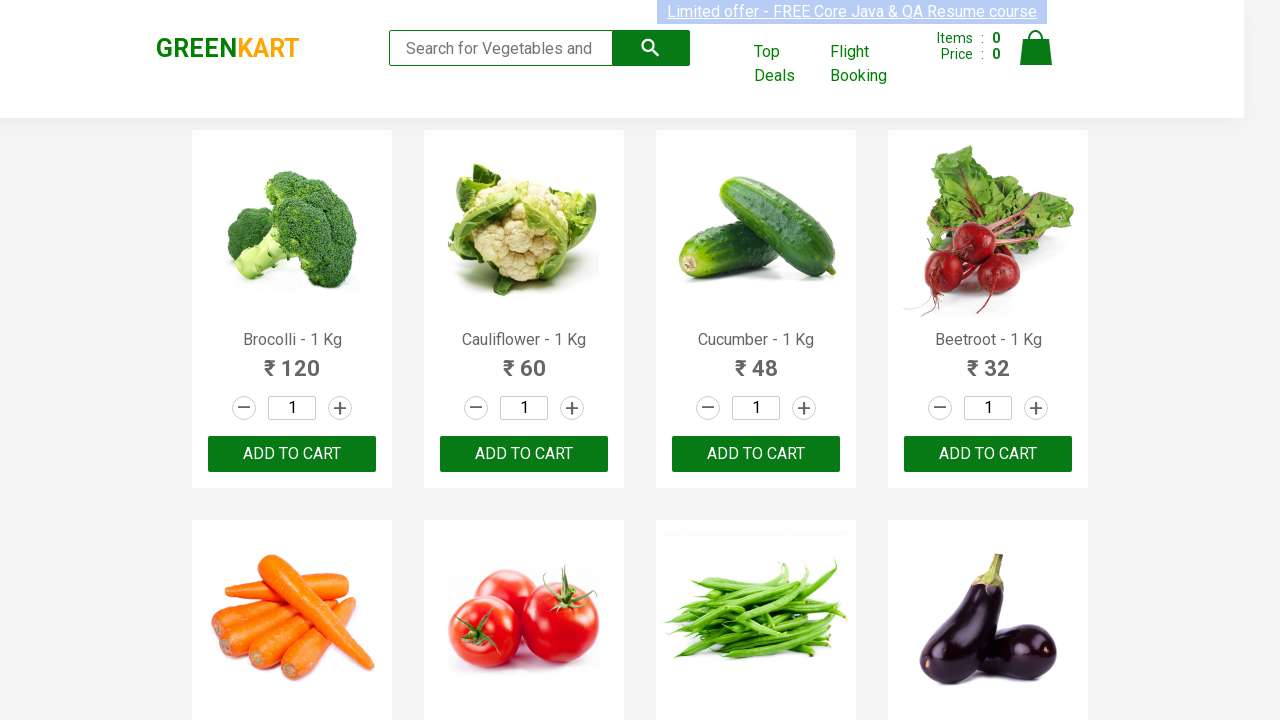

Retrieved text content from product element 2
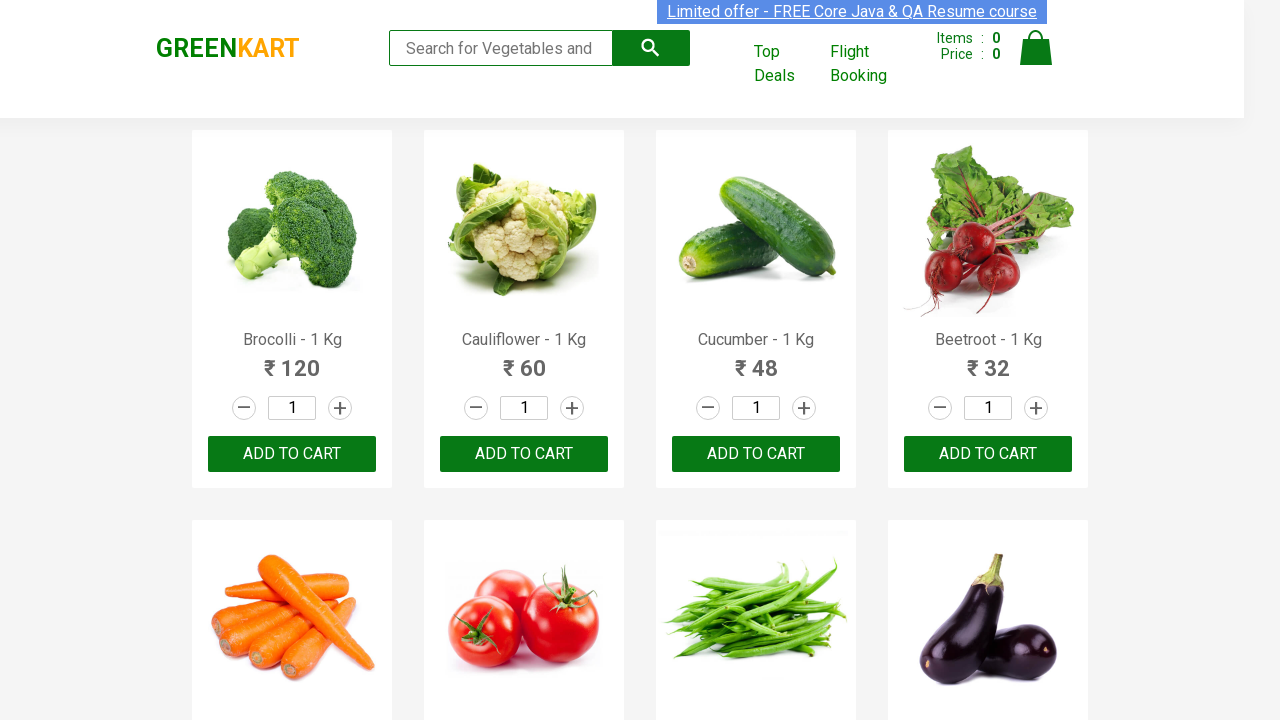

Extracted product name: Cucumber
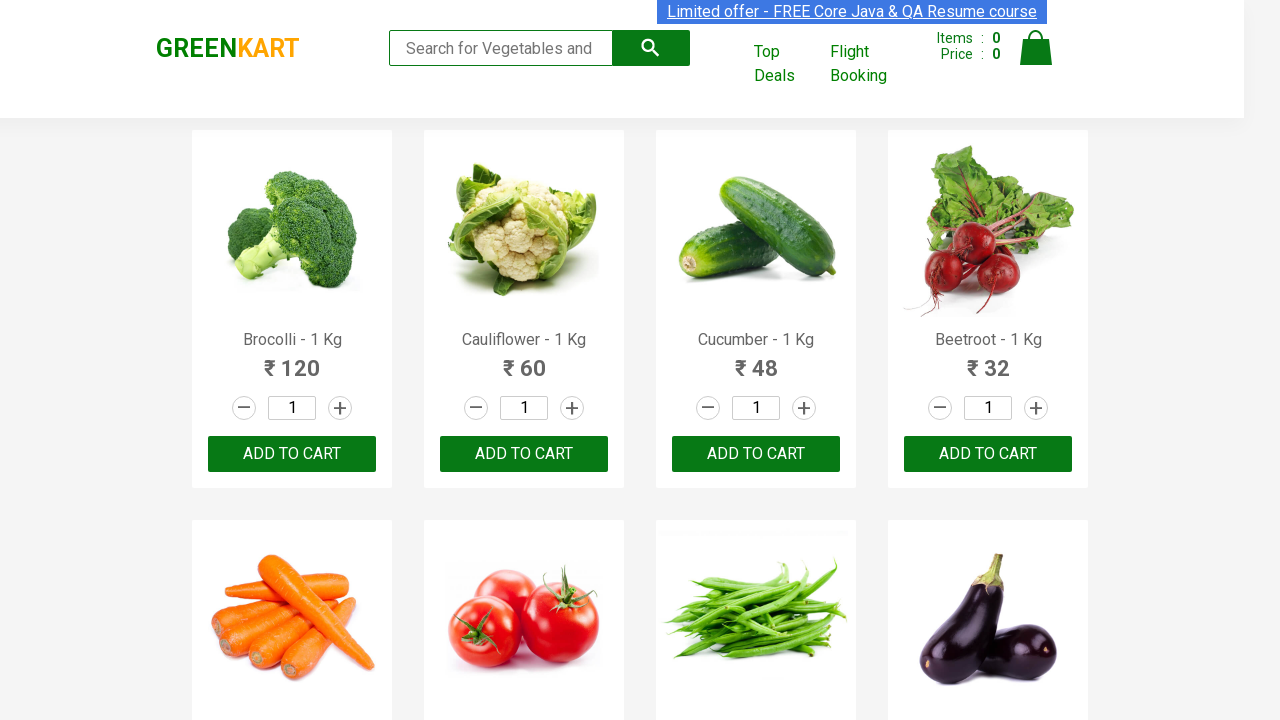

Retrieved text content from product element 3
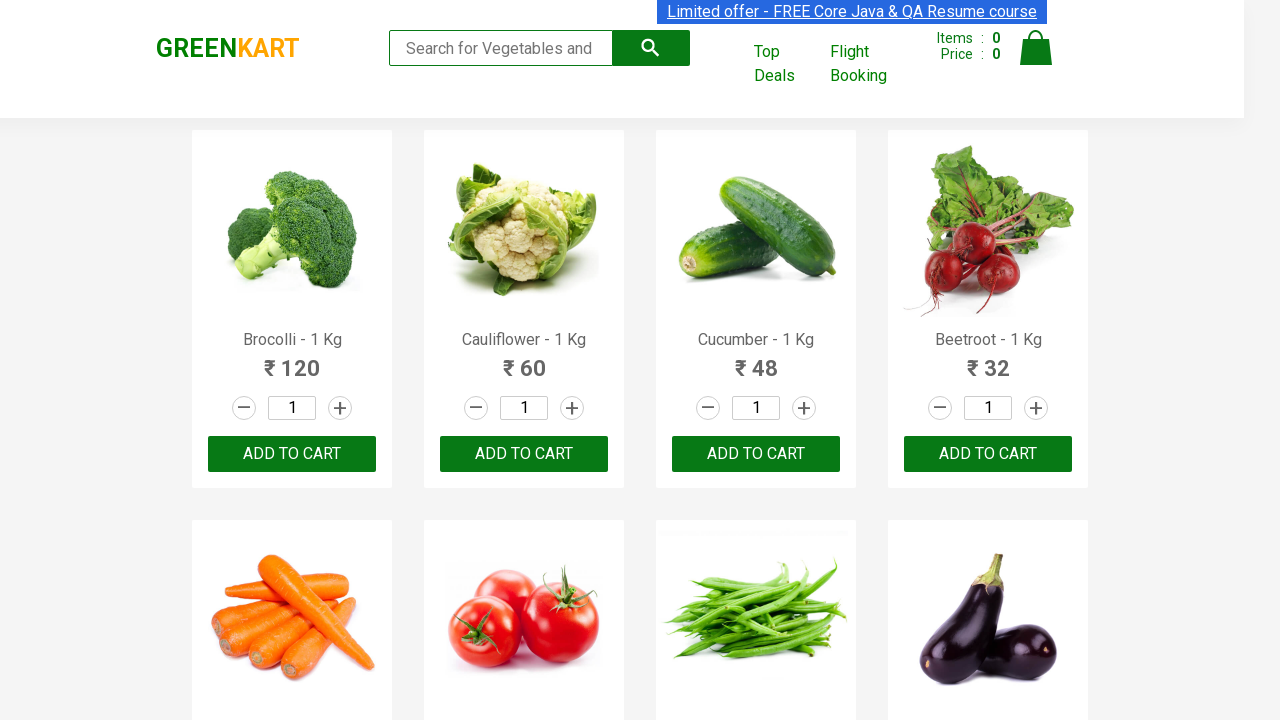

Extracted product name: Beetroot
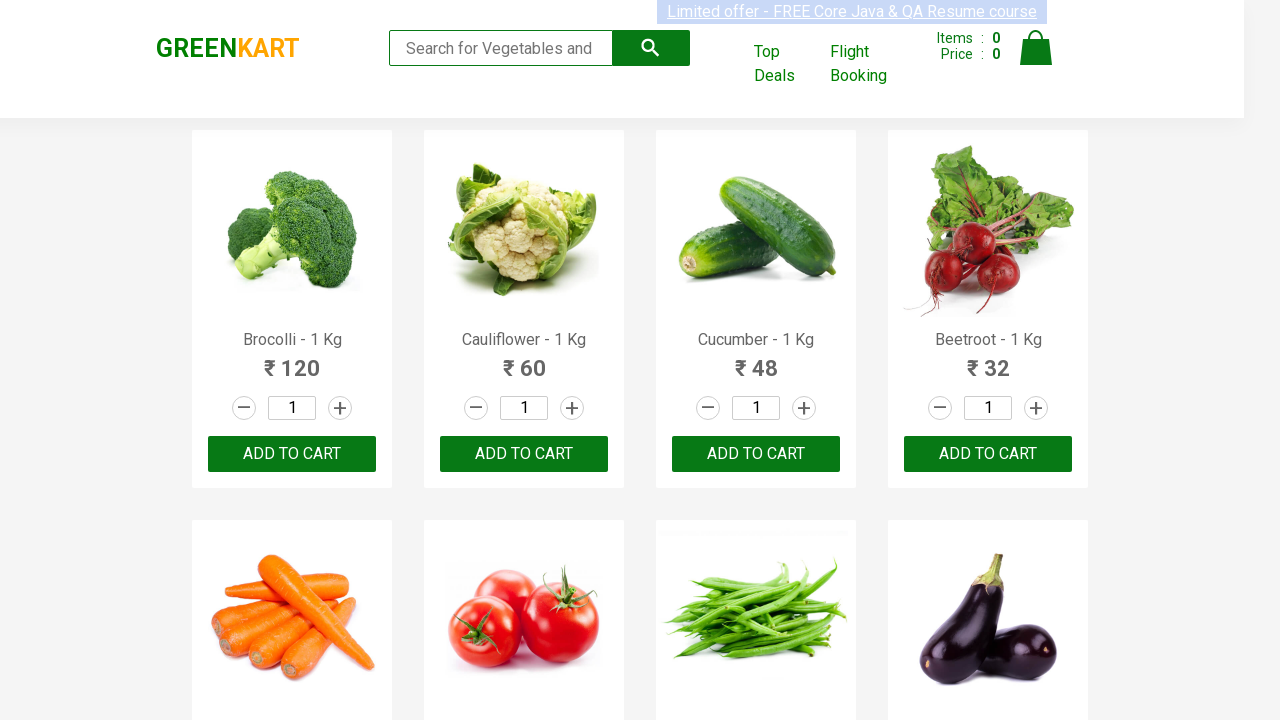

Retrieved text content from product element 4
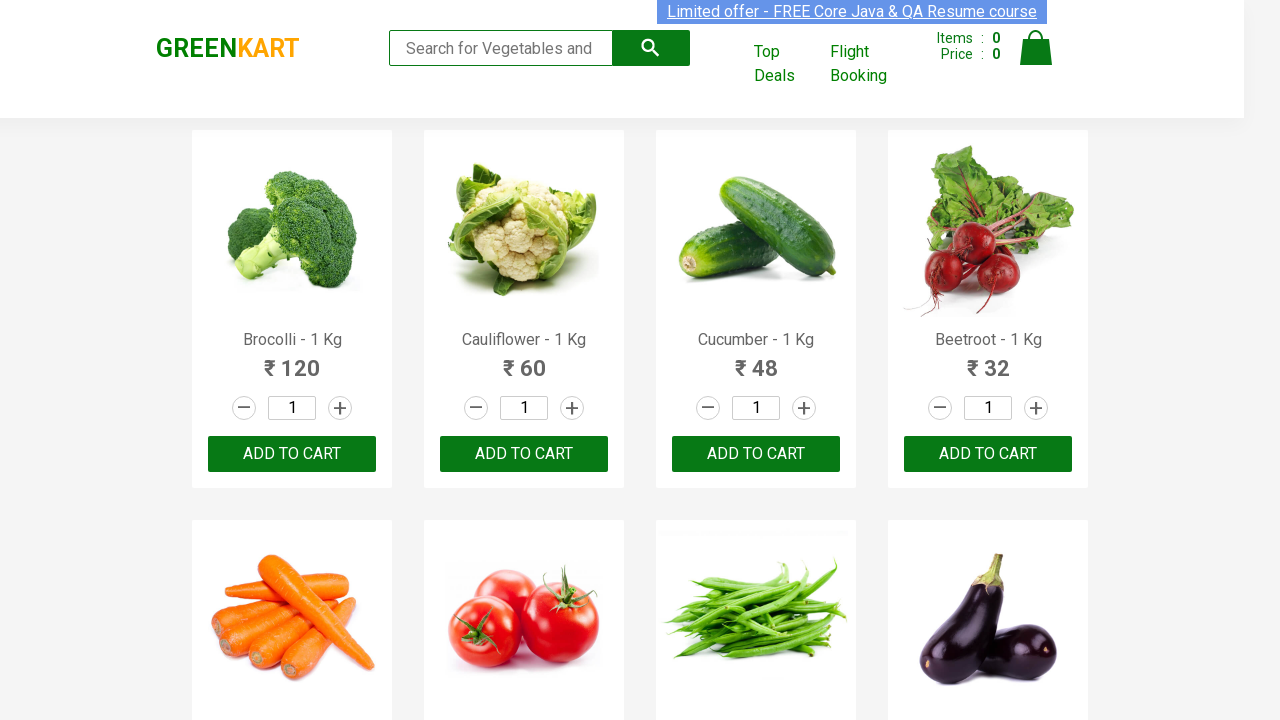

Extracted product name: Carrot
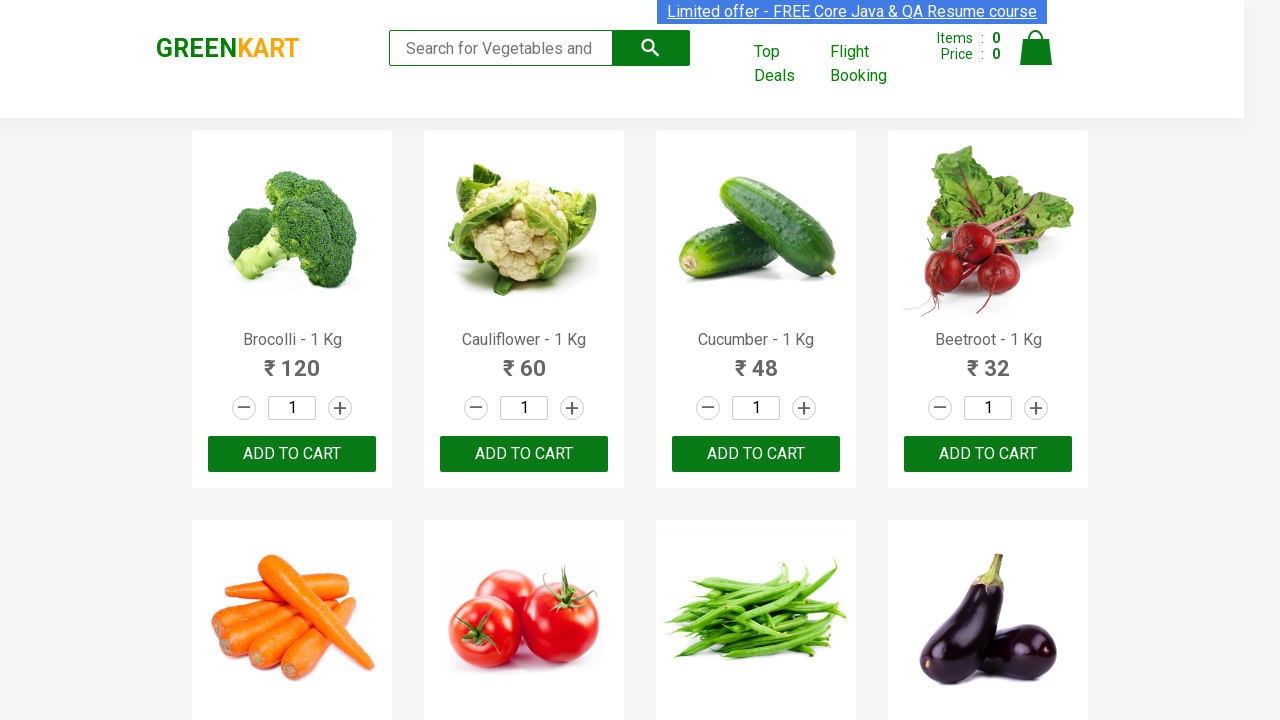

Clicked add to cart button for Carrot at (292, 360) on div.product-action button >> nth=4
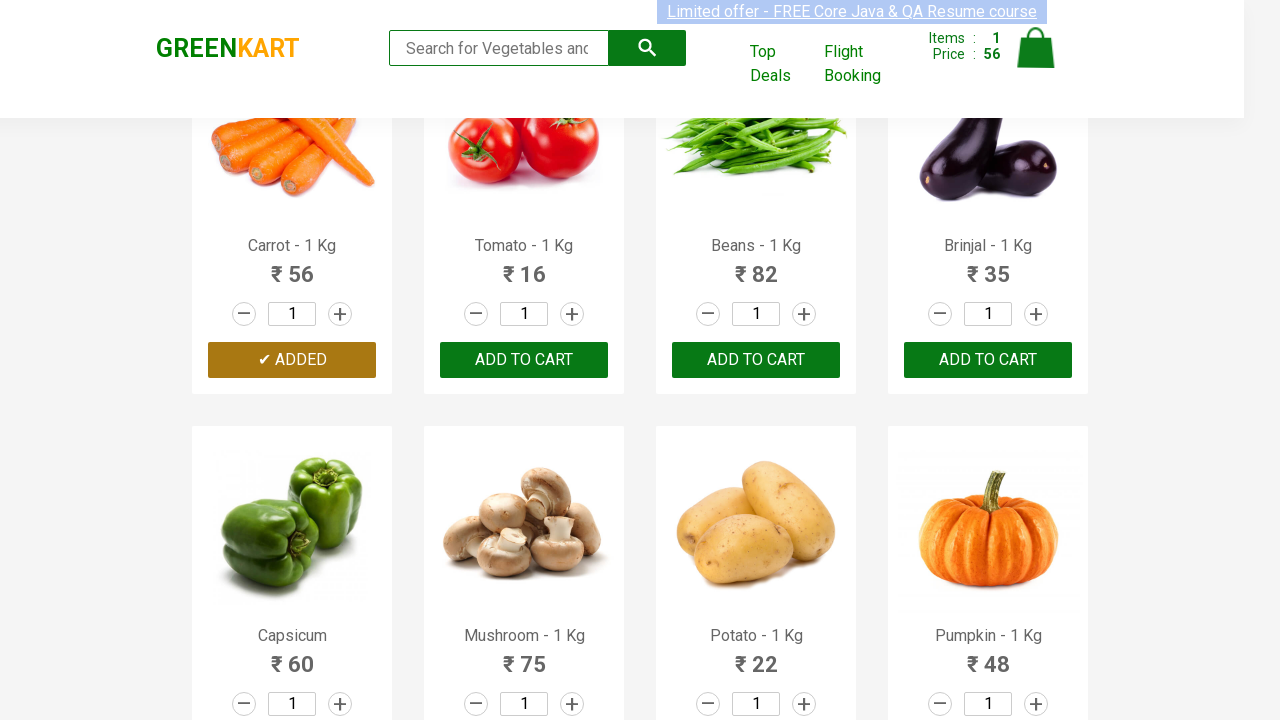

Incremented items added count to 1
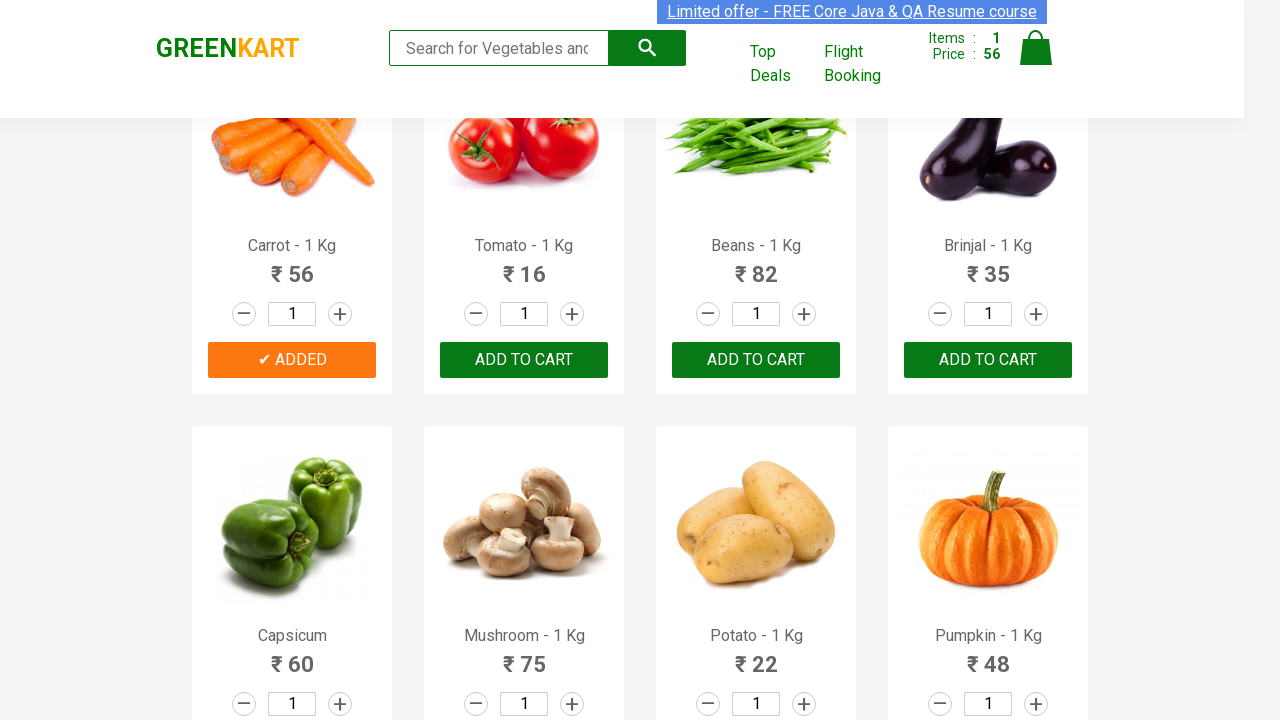

Retrieved text content from product element 5
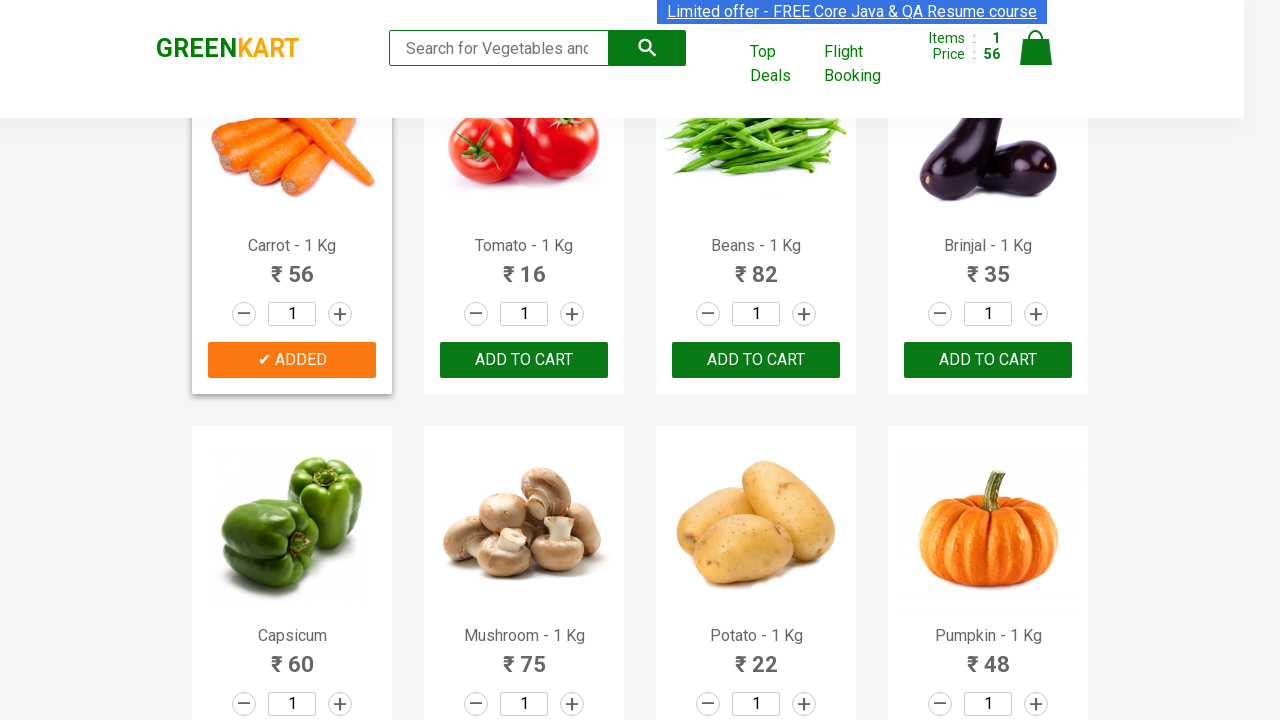

Extracted product name: Tomato
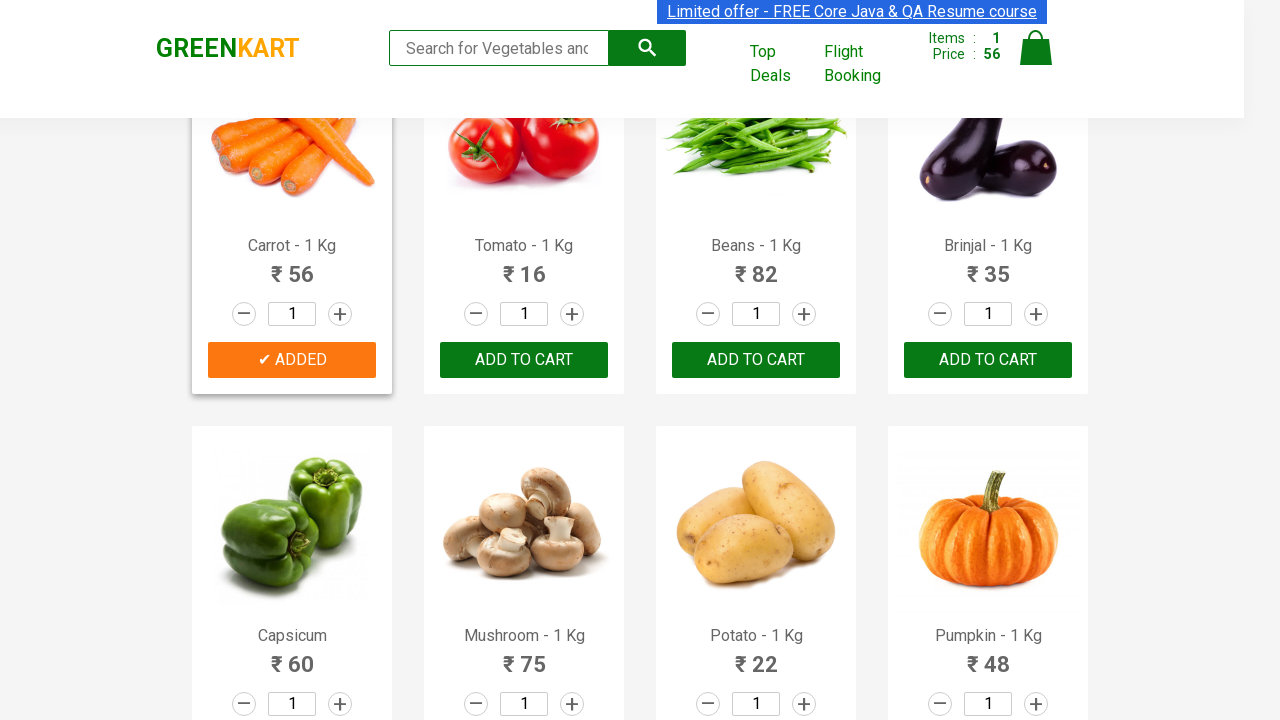

Retrieved text content from product element 6
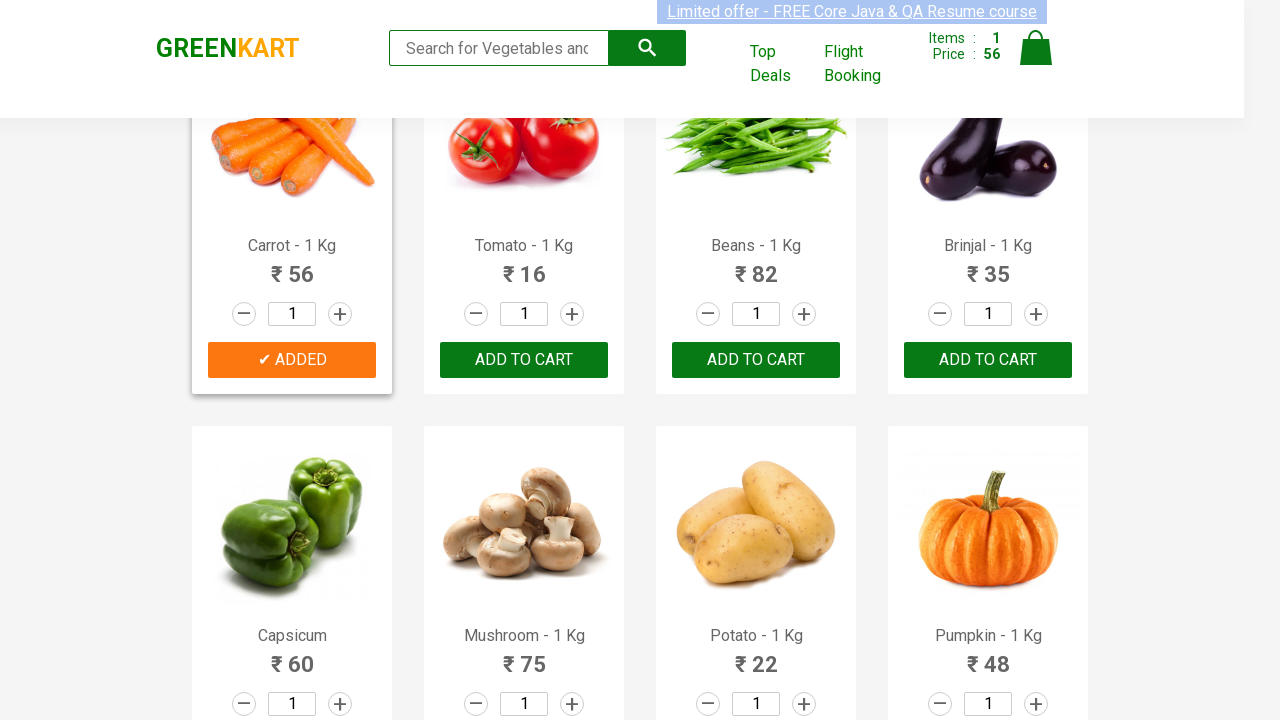

Extracted product name: Beans
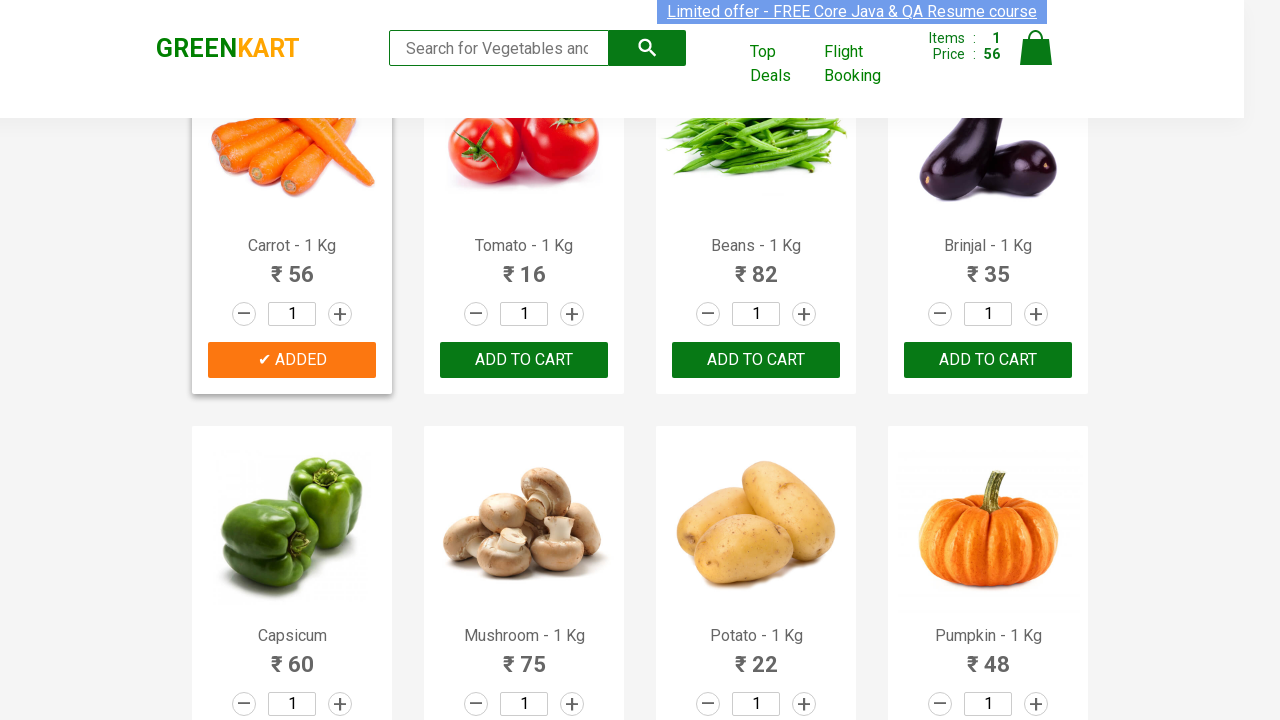

Clicked add to cart button for Beans at (756, 360) on div.product-action button >> nth=6
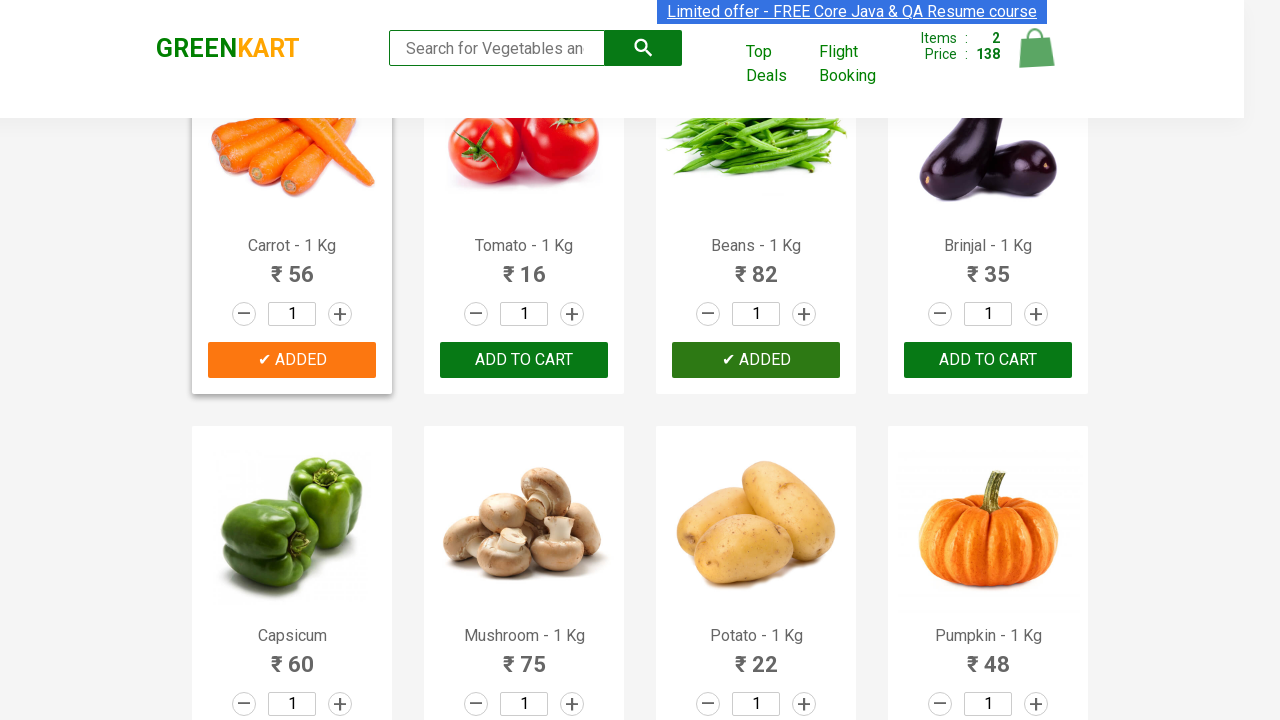

Incremented items added count to 2
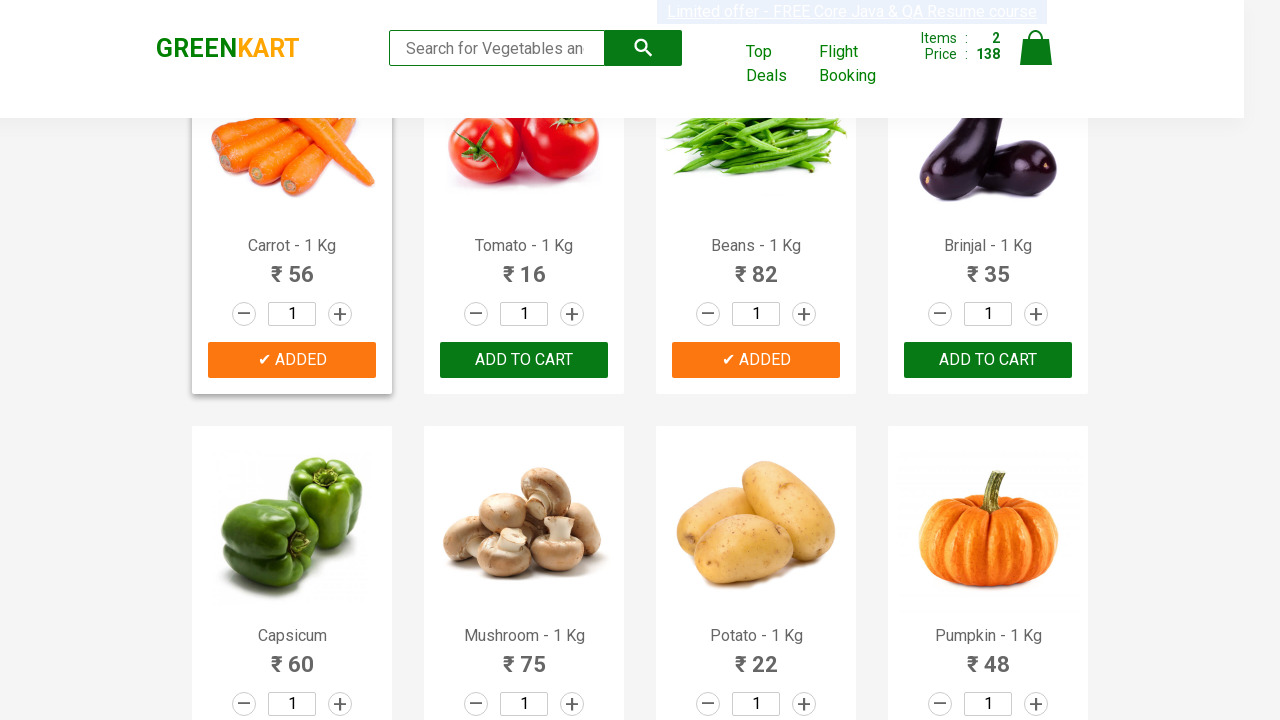

Retrieved text content from product element 7
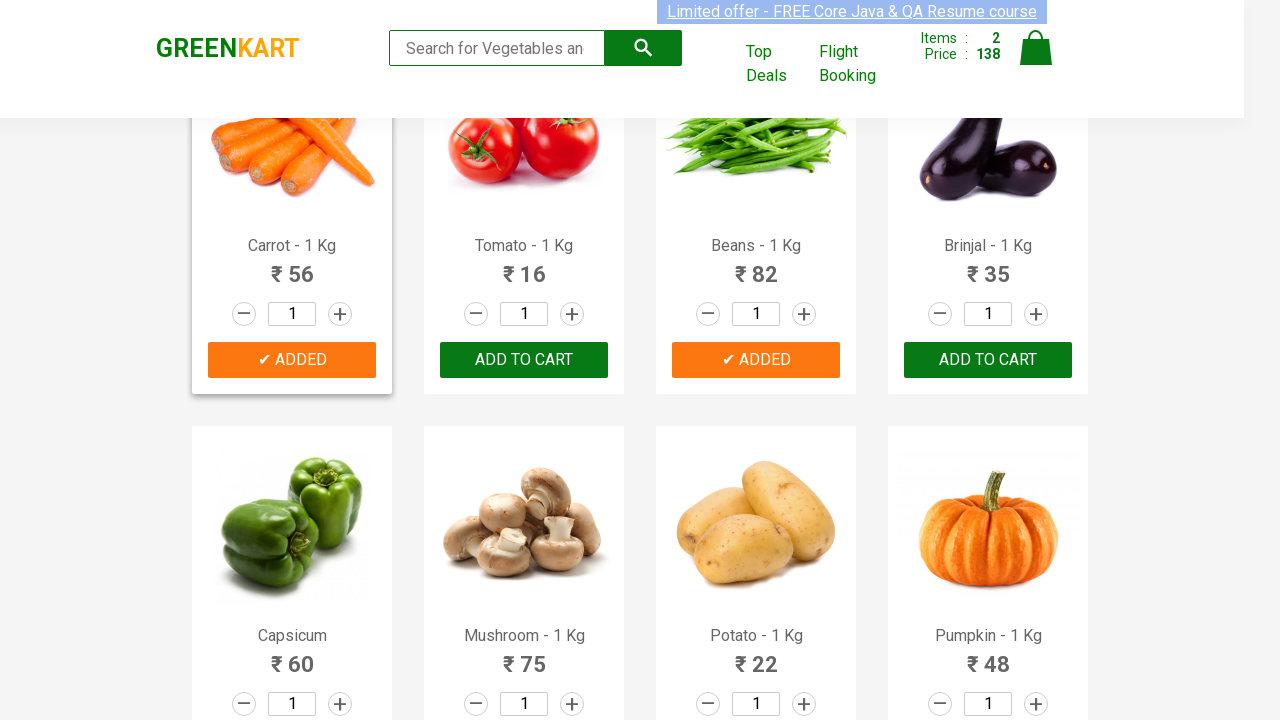

Extracted product name: Brinjal
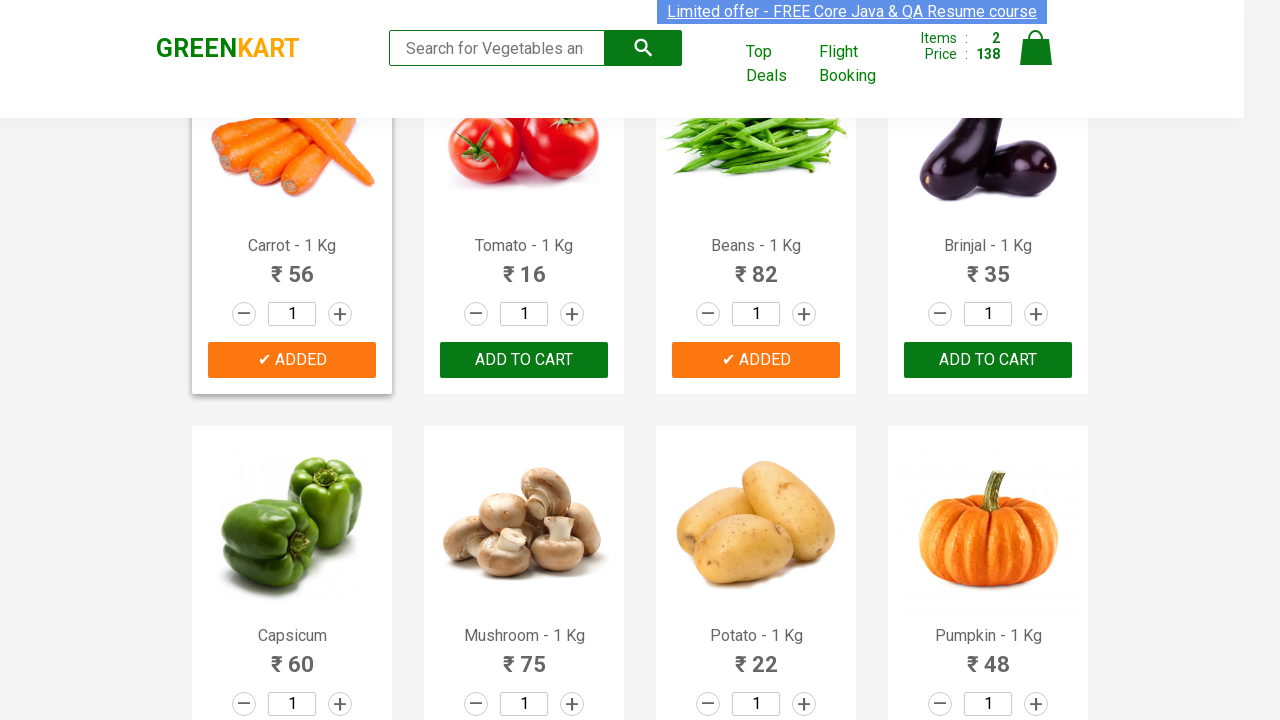

Clicked add to cart button for Brinjal at (988, 360) on div.product-action button >> nth=7
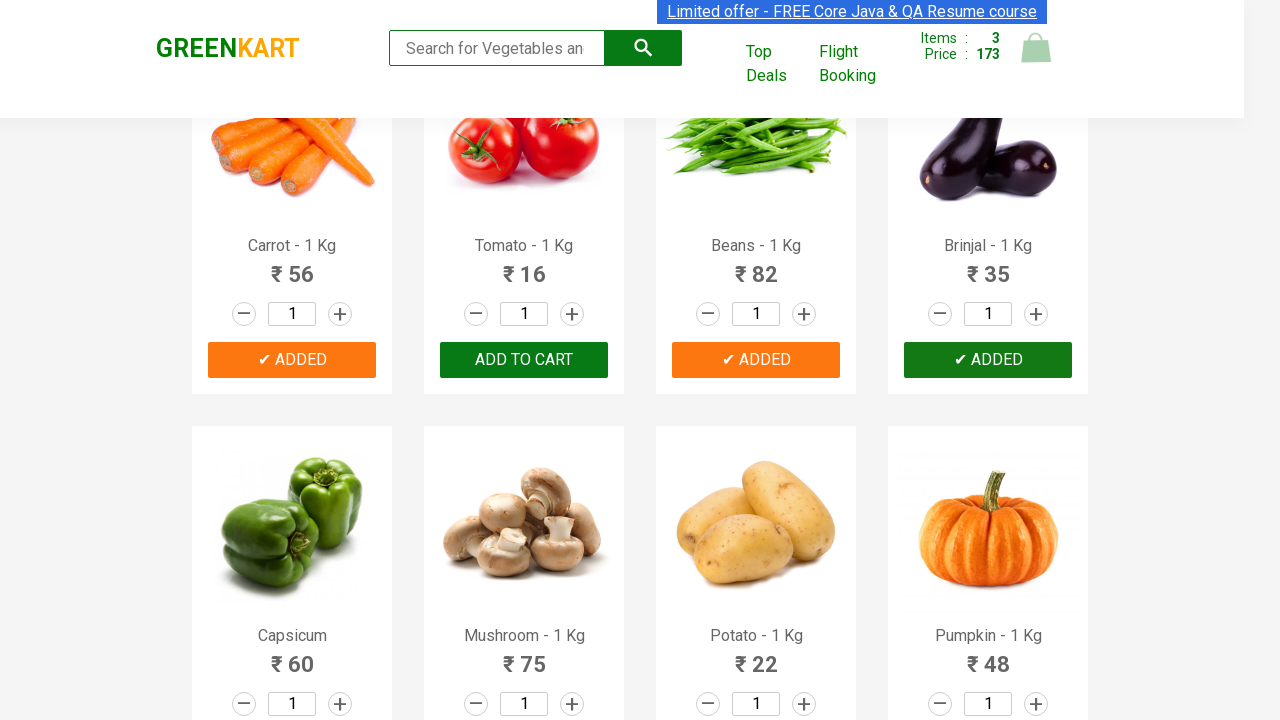

Incremented items added count to 3
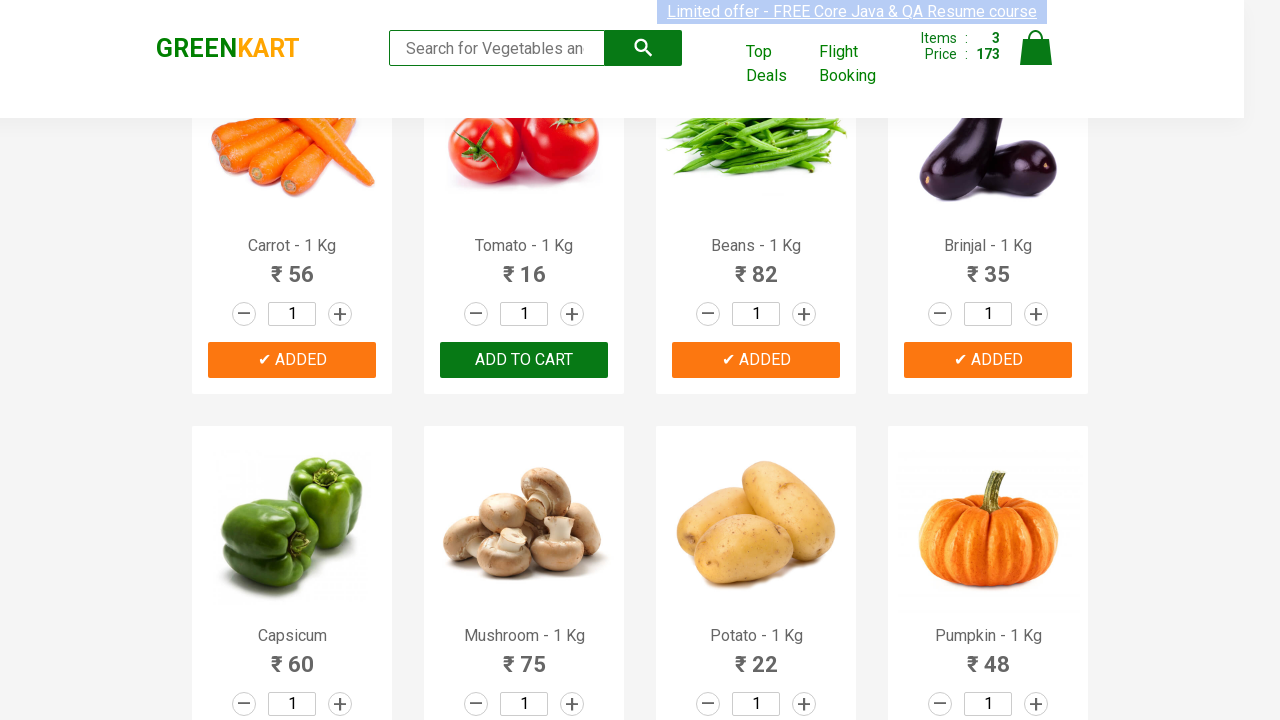

All required vegetables added to cart, stopping search
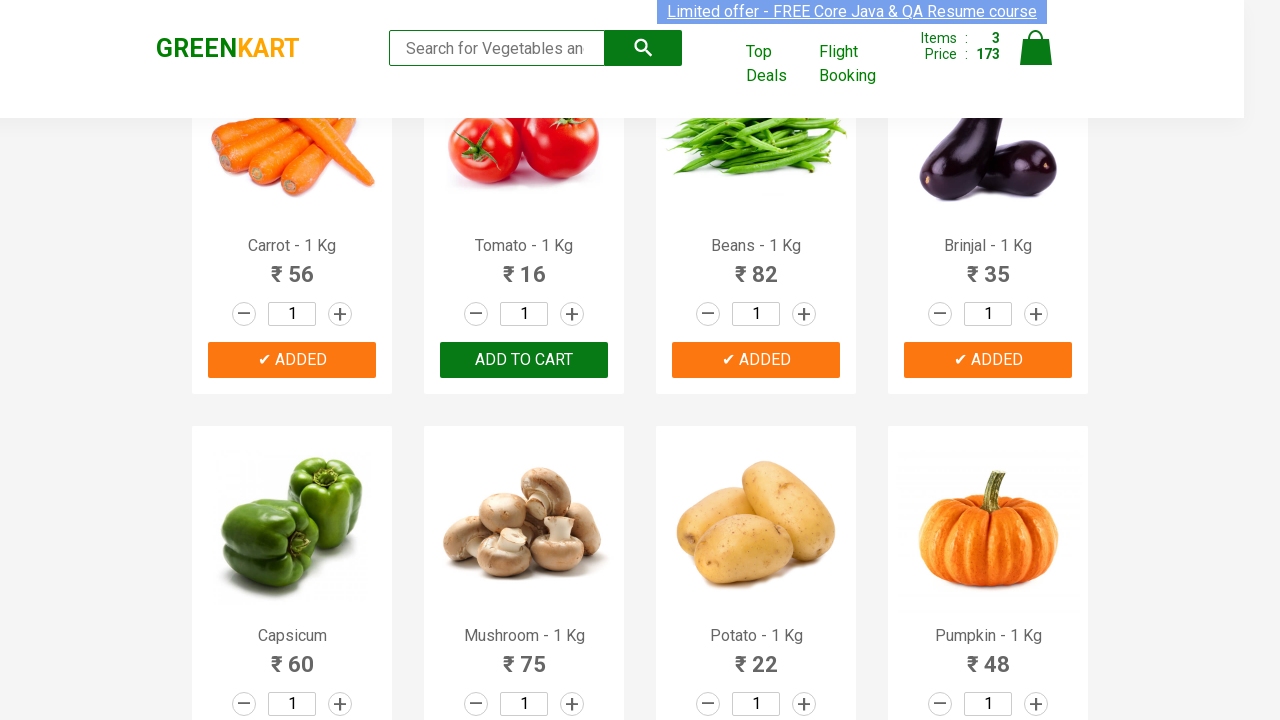

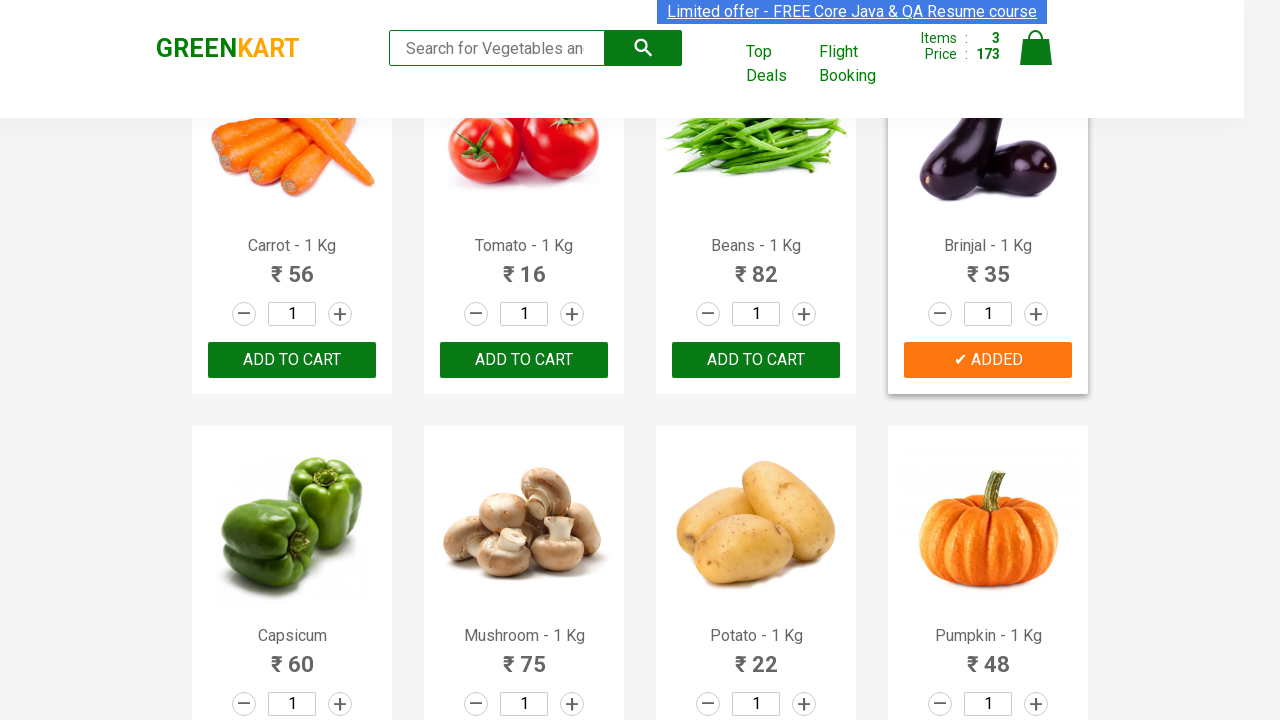